Tests checkbox interaction on W3Schools tryit page by switching to iframe and clicking on a checkbox if it's not already selected

Starting URL: https://www.w3schools.com/tags/tryit.asp?filename=tryhtml5_input_type_checkbox

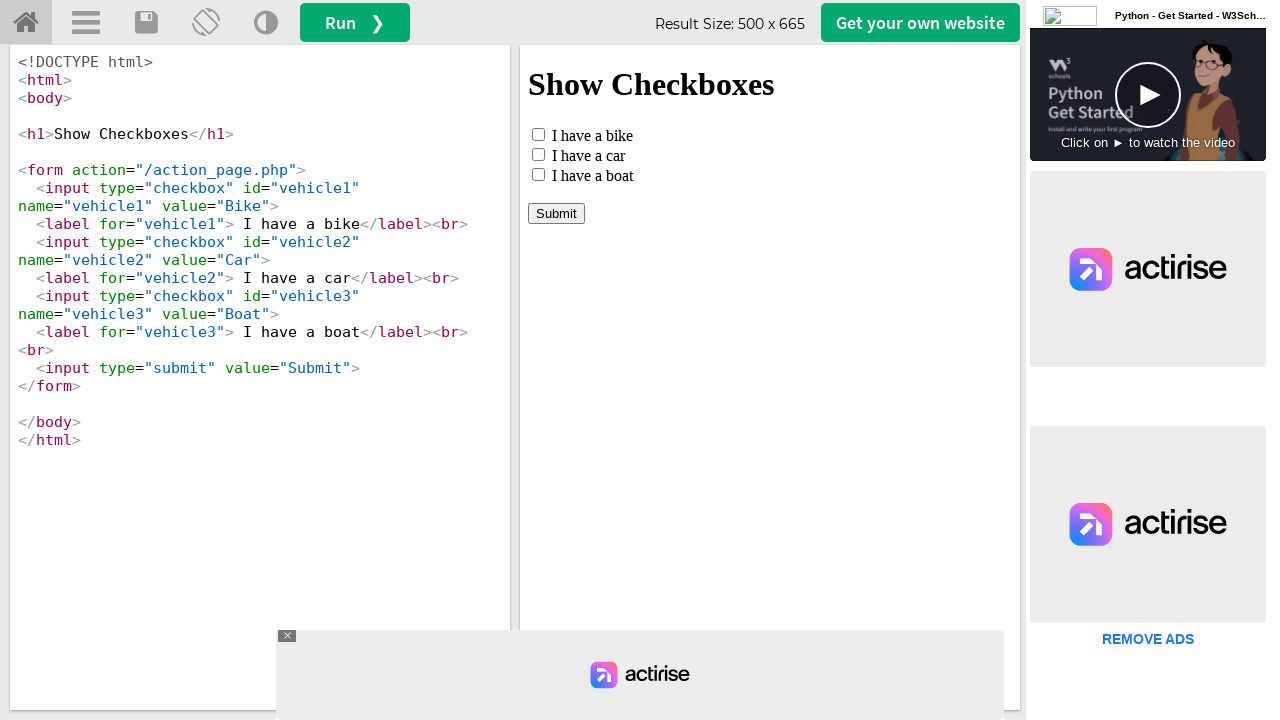

Located iframe with ID 'iframeResult'
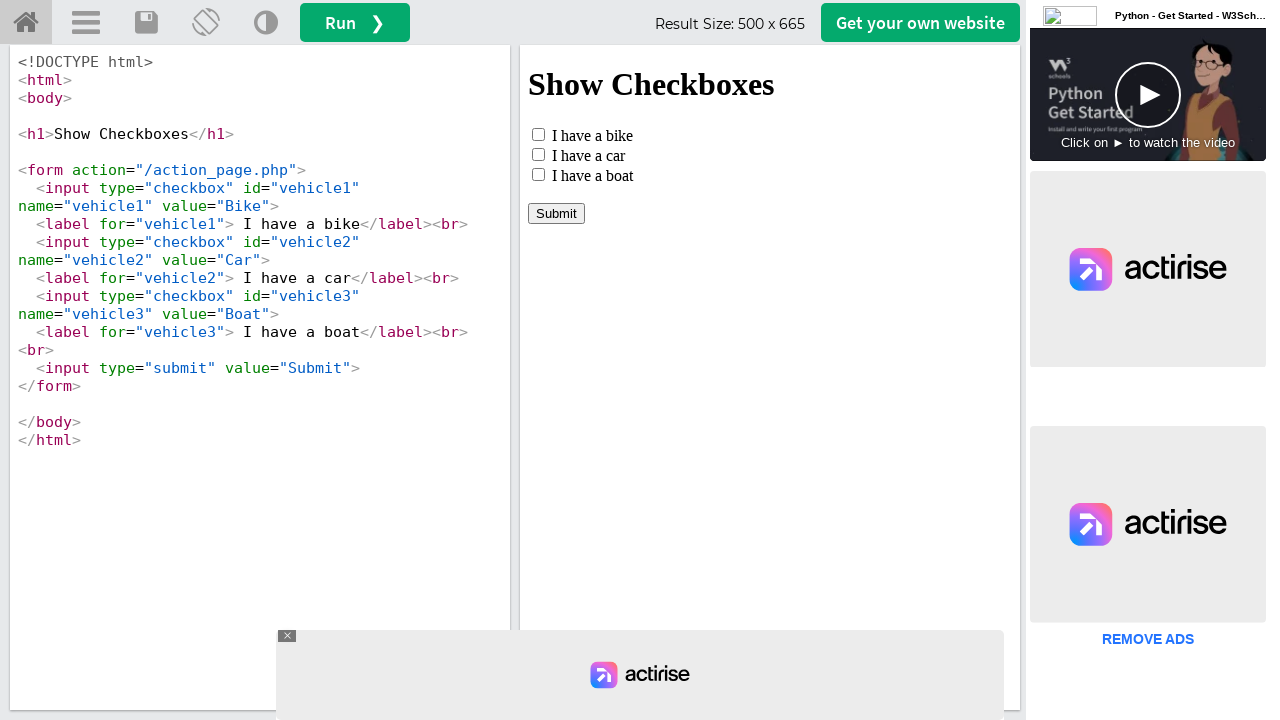

Located checkbox element with ID 'vehicle1' inside iframe
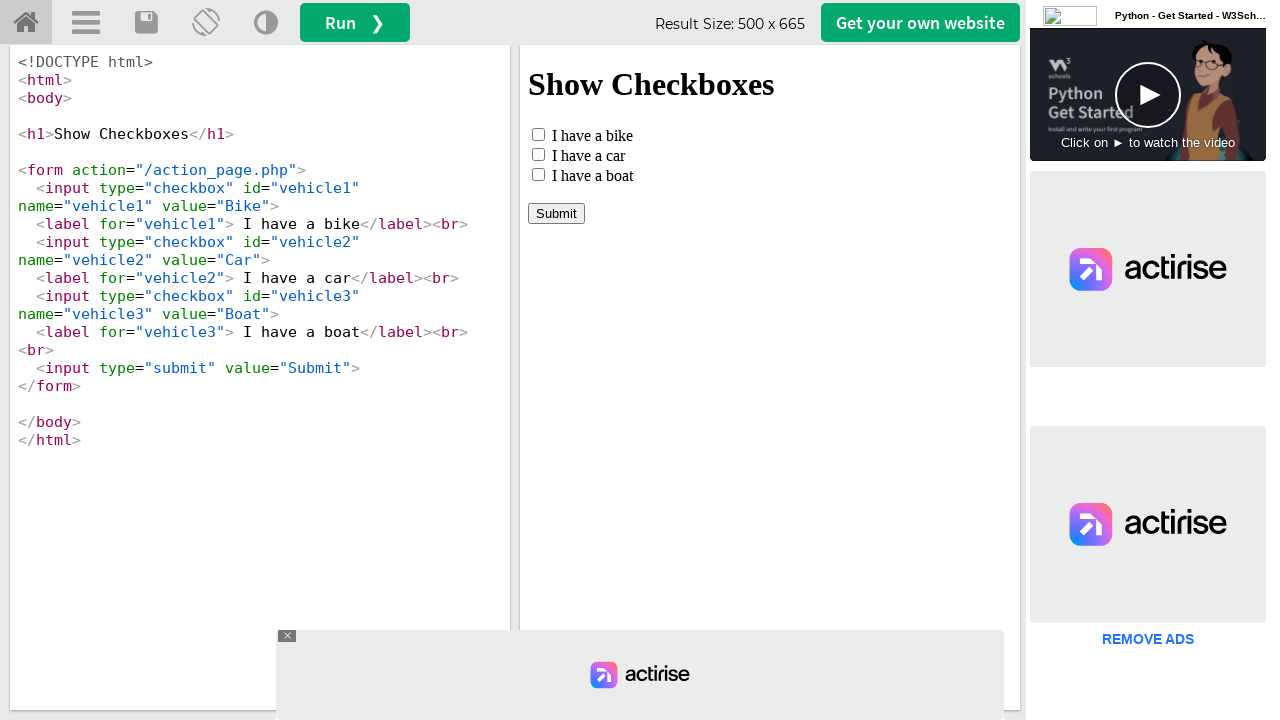

Checkbox element is now visible
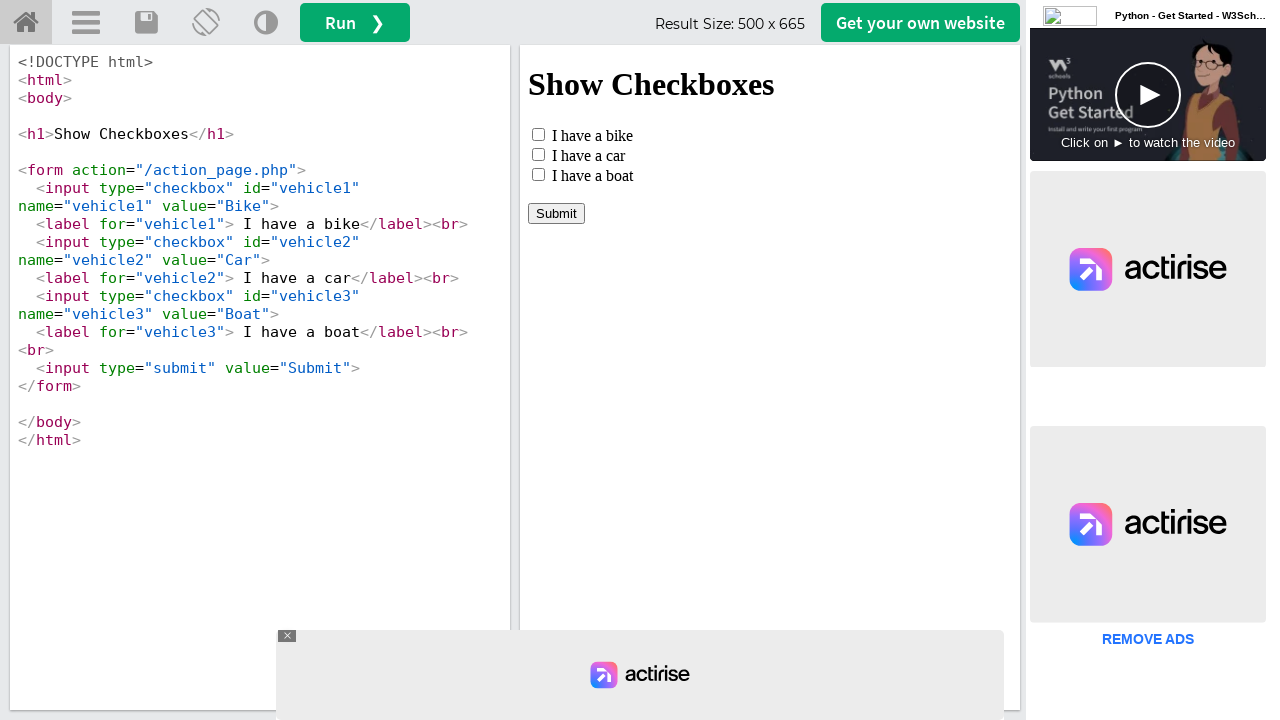

Checkbox was not selected, clicked to select it at (538, 134) on #iframeResult >> internal:control=enter-frame >> #vehicle1
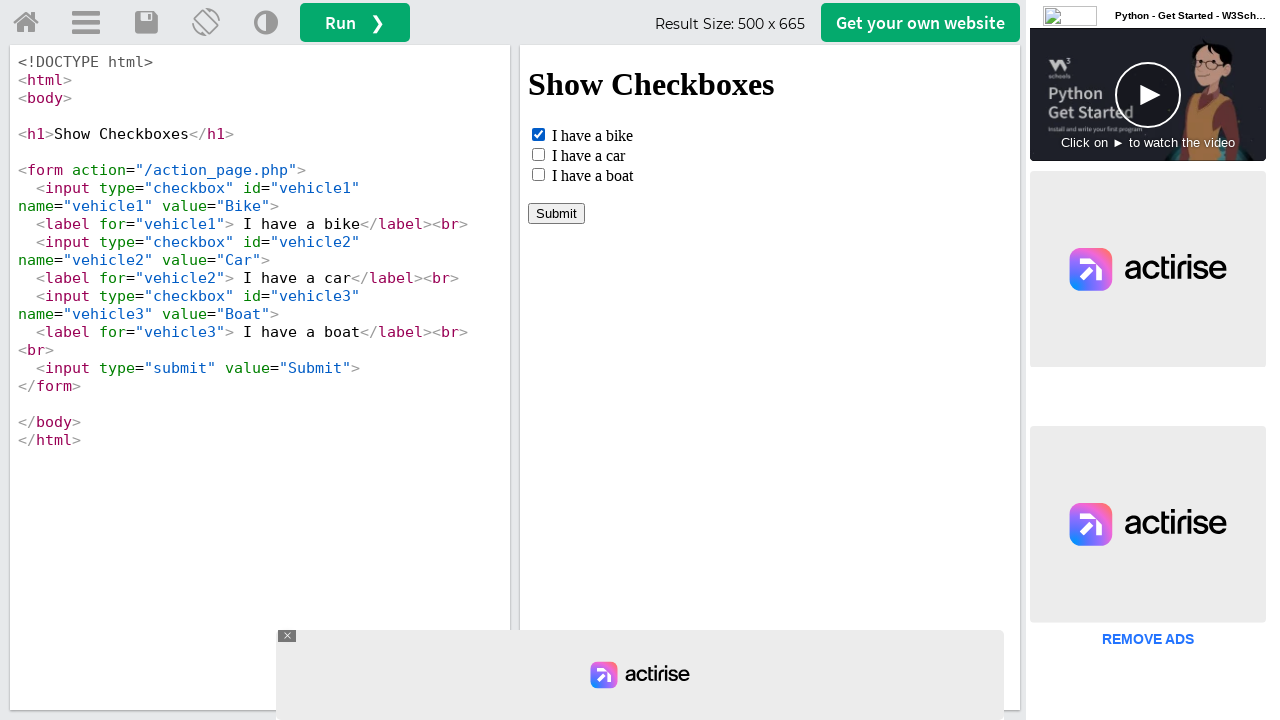

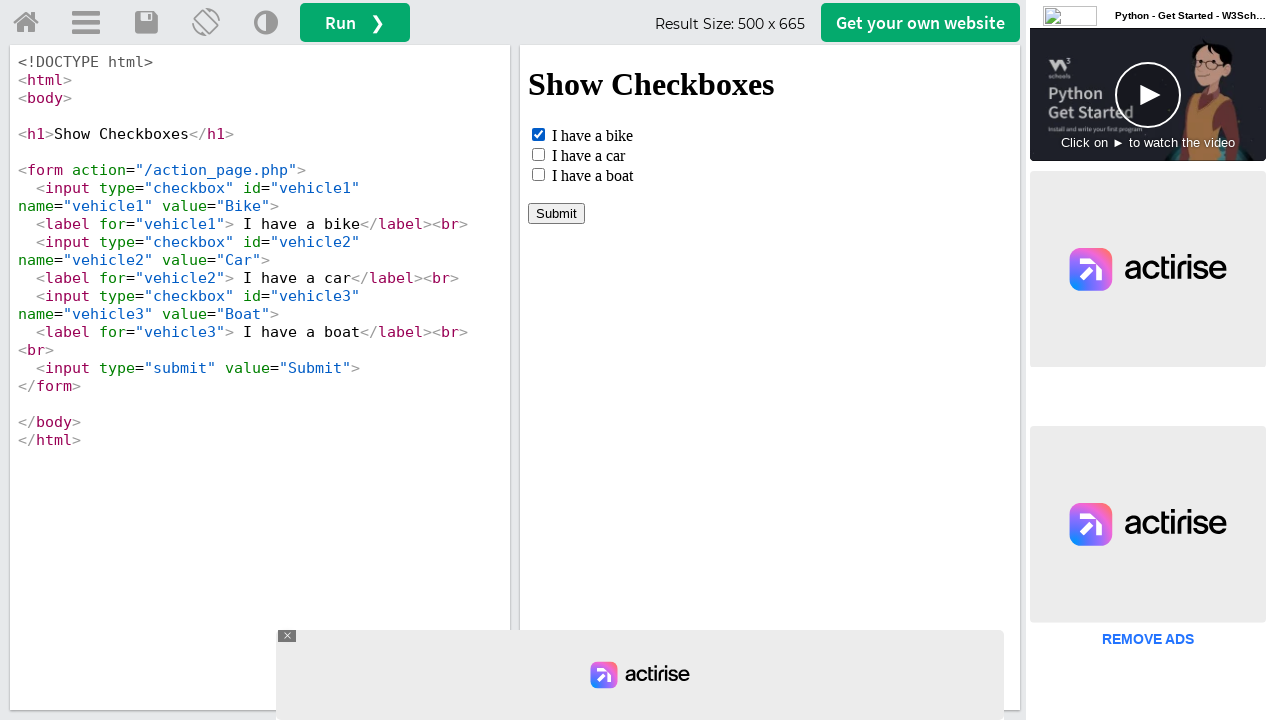